Tests handling of stale element references by filling a text field, navigating away via a link, navigating back, and then filling the same text field again

Starting URL: https://omayo.blogspot.com/

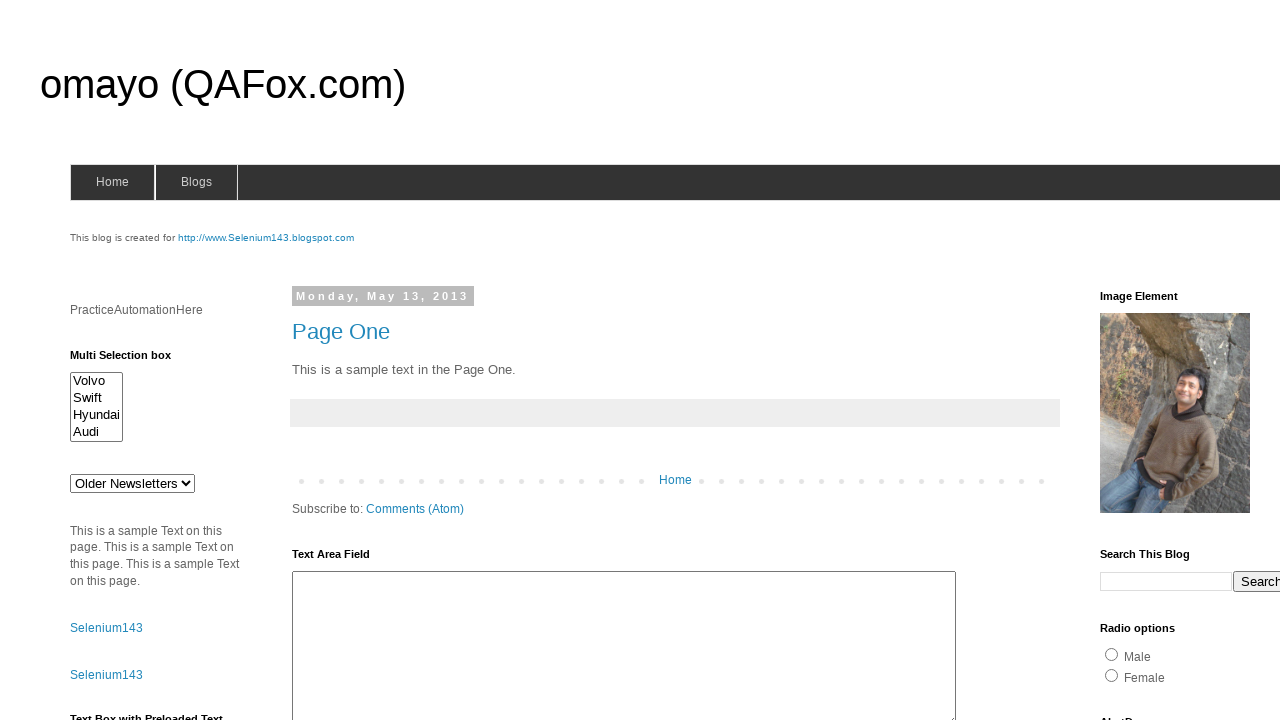

Filled text field #ta1 with 'Nadim' on #ta1
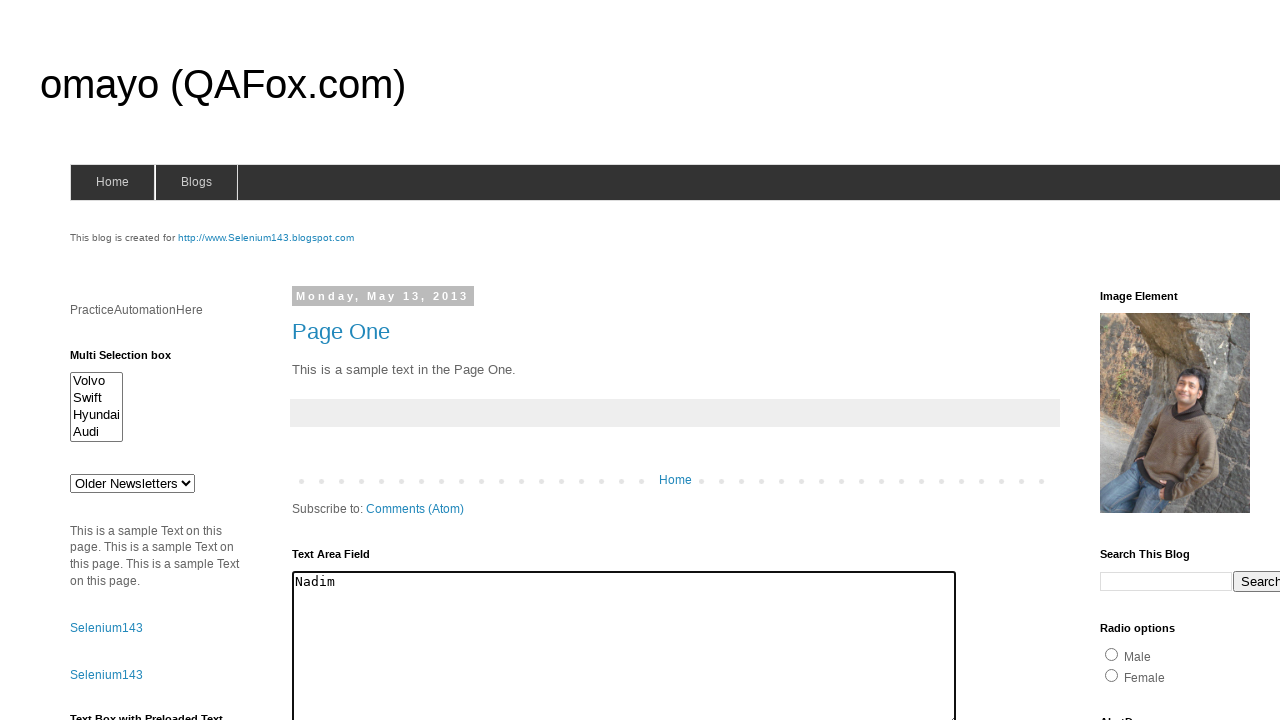

Clicked link #link1 to navigate away at (106, 628) on #link1
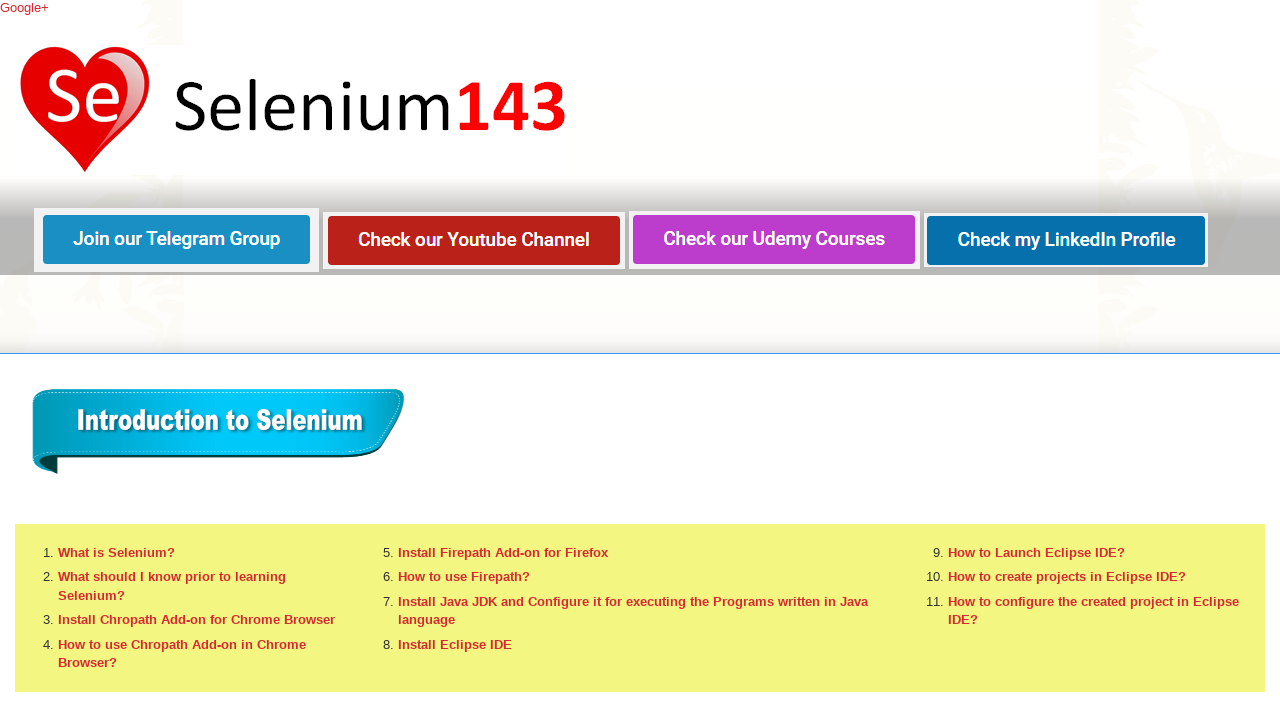

Waited for page load after navigation
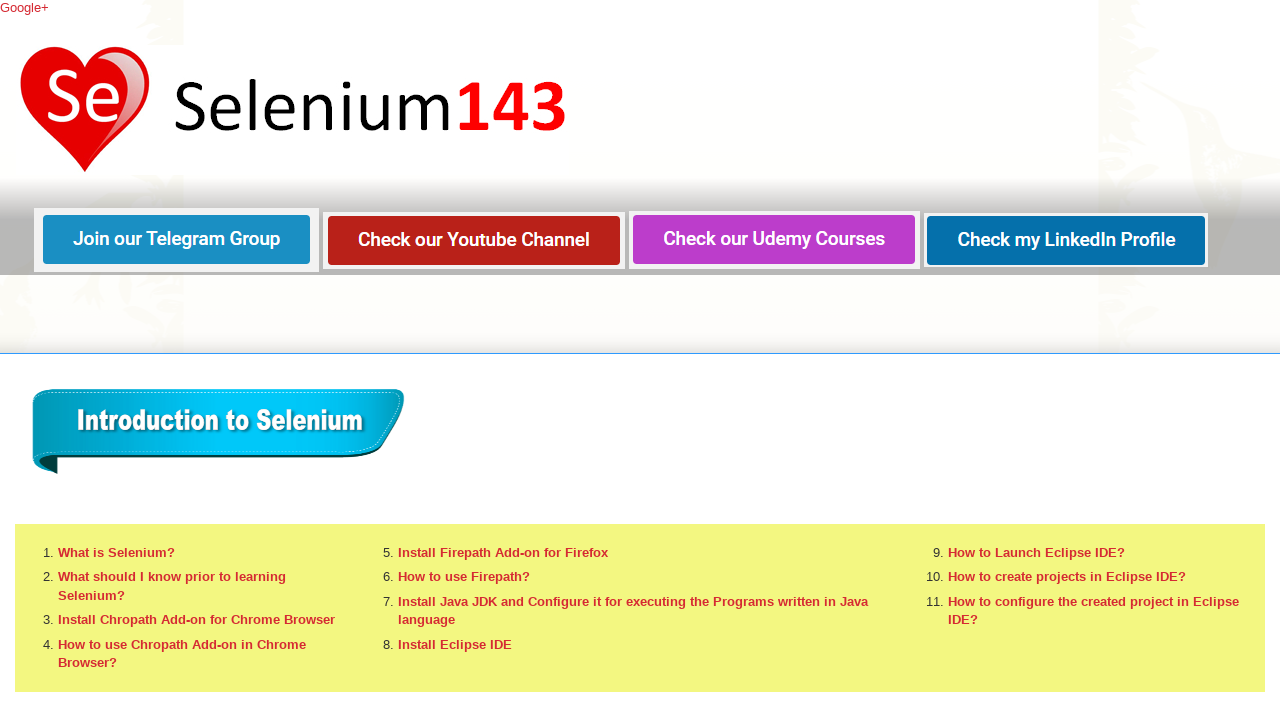

Navigated back to previous page
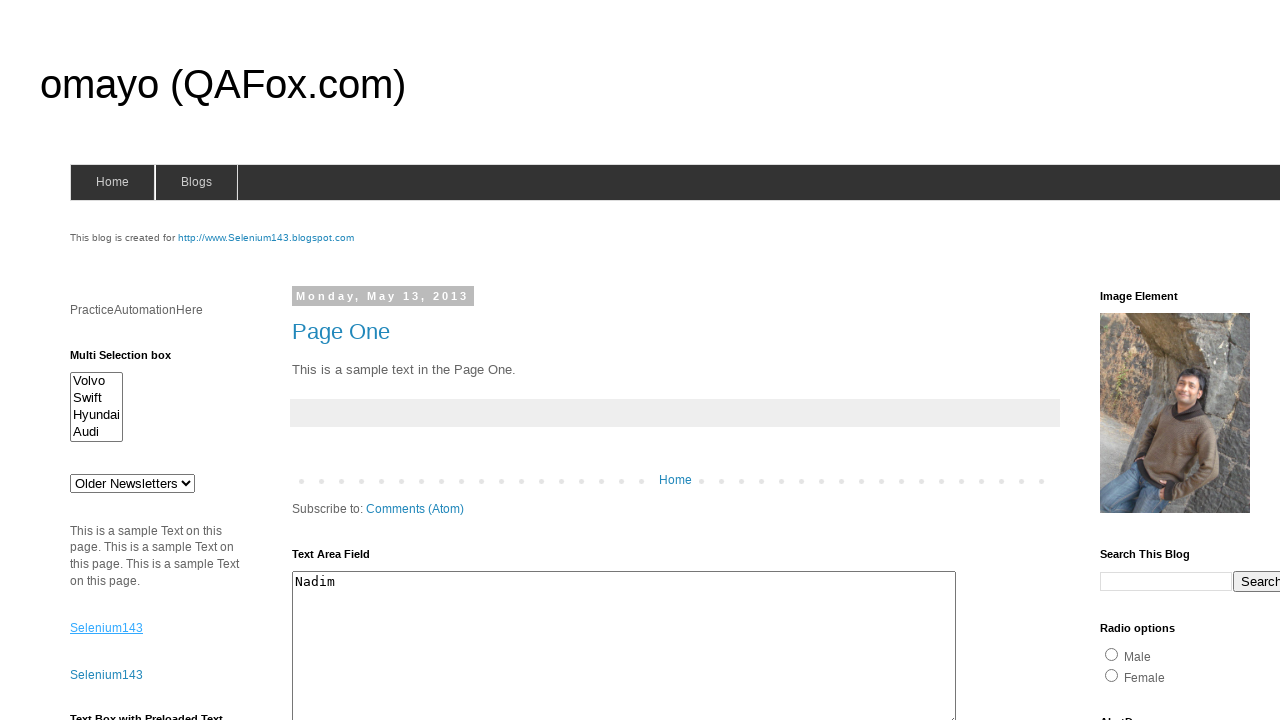

Waited for page load after navigating back
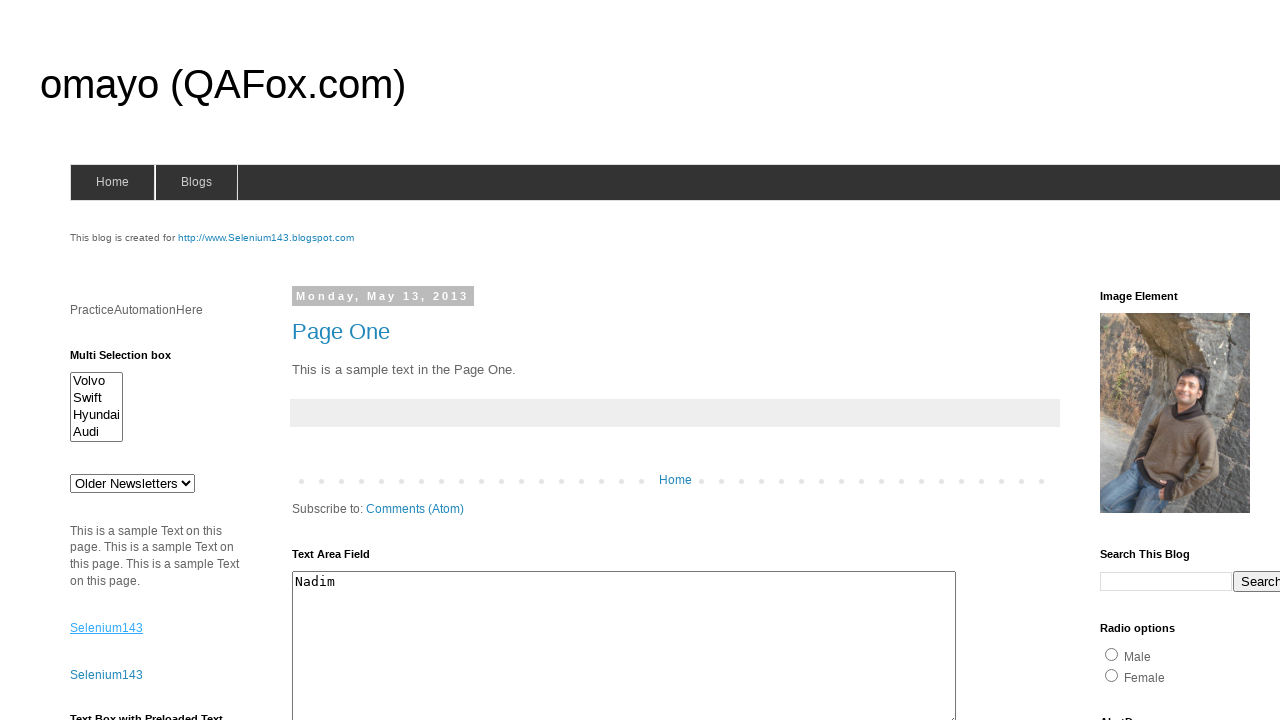

Filled text field #ta1 with 'Mostafa' after navigating back on #ta1
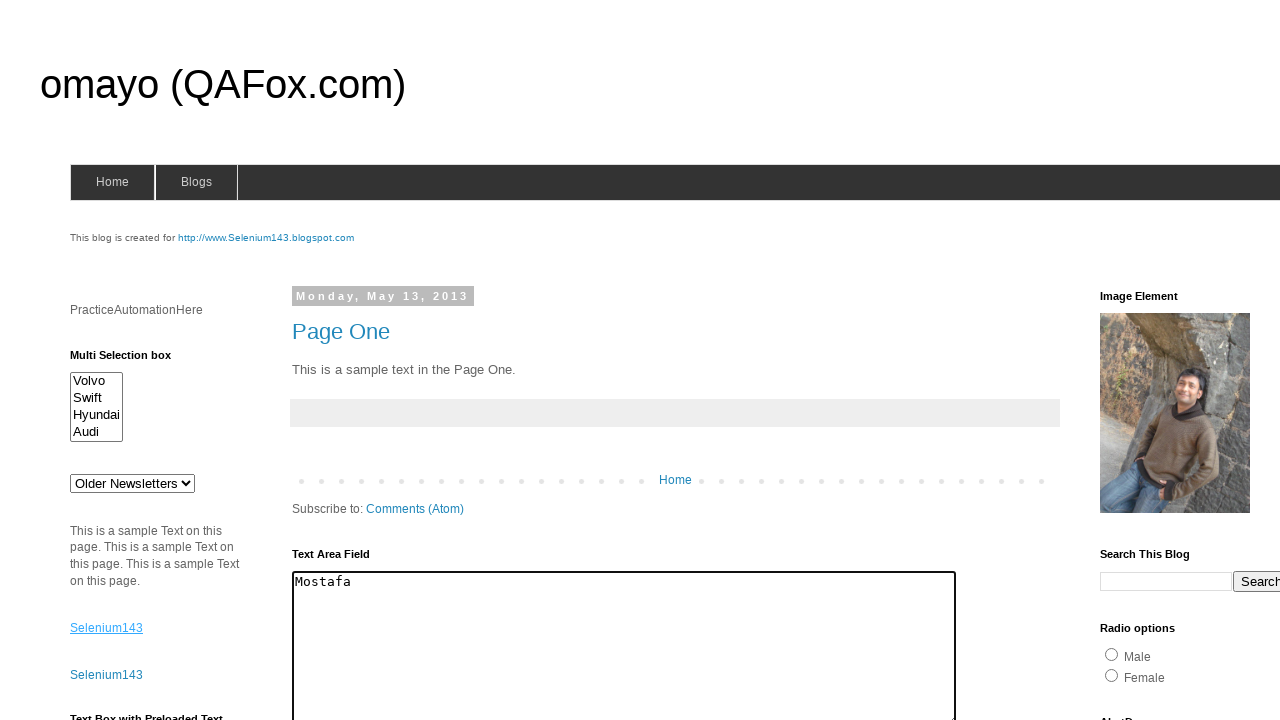

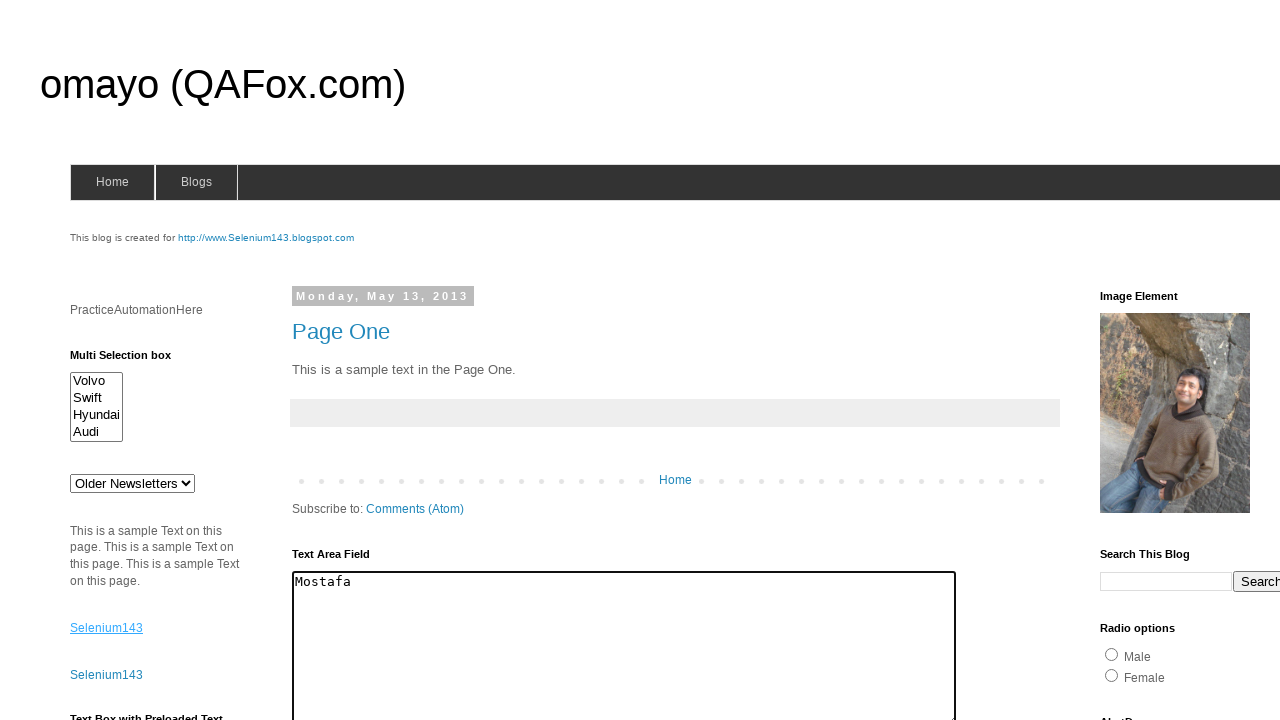